Tests drag and drop functionality on a tree component by dragging an item from one position to another within an iframe

Starting URL: https://dhtmlx.com/docs/products/dhtmlxTree/

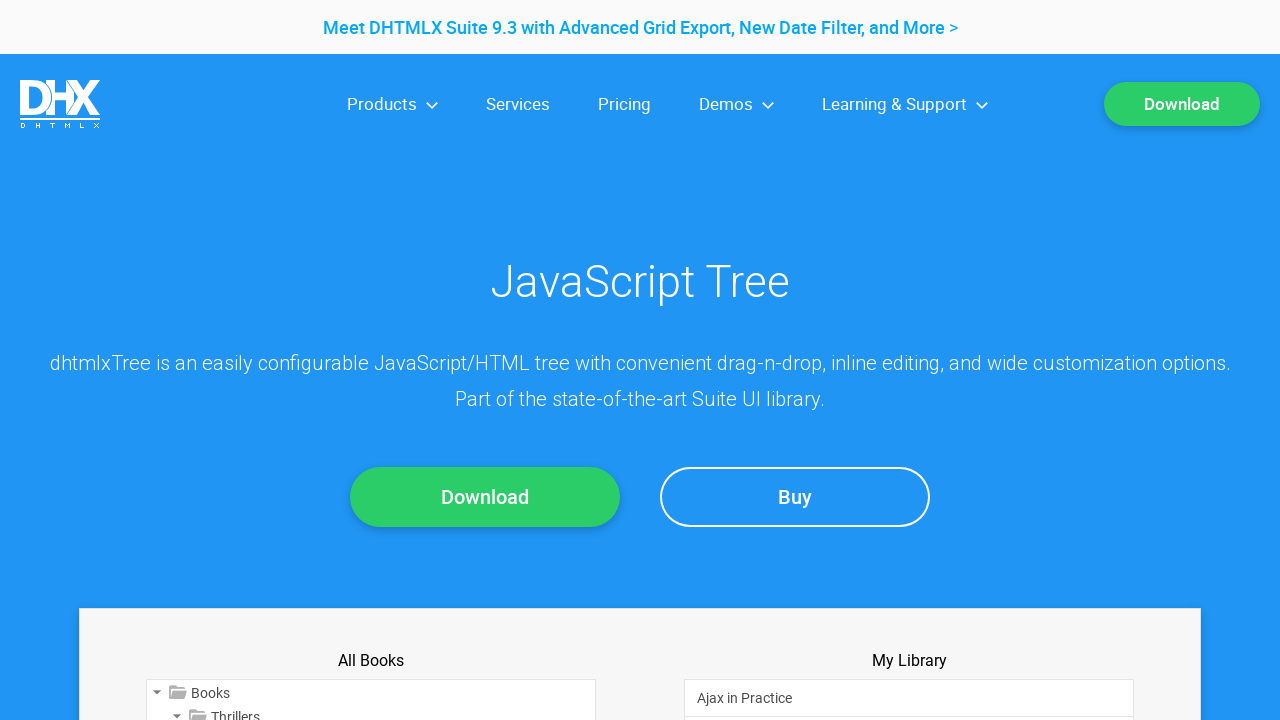

Located the first iframe on the page
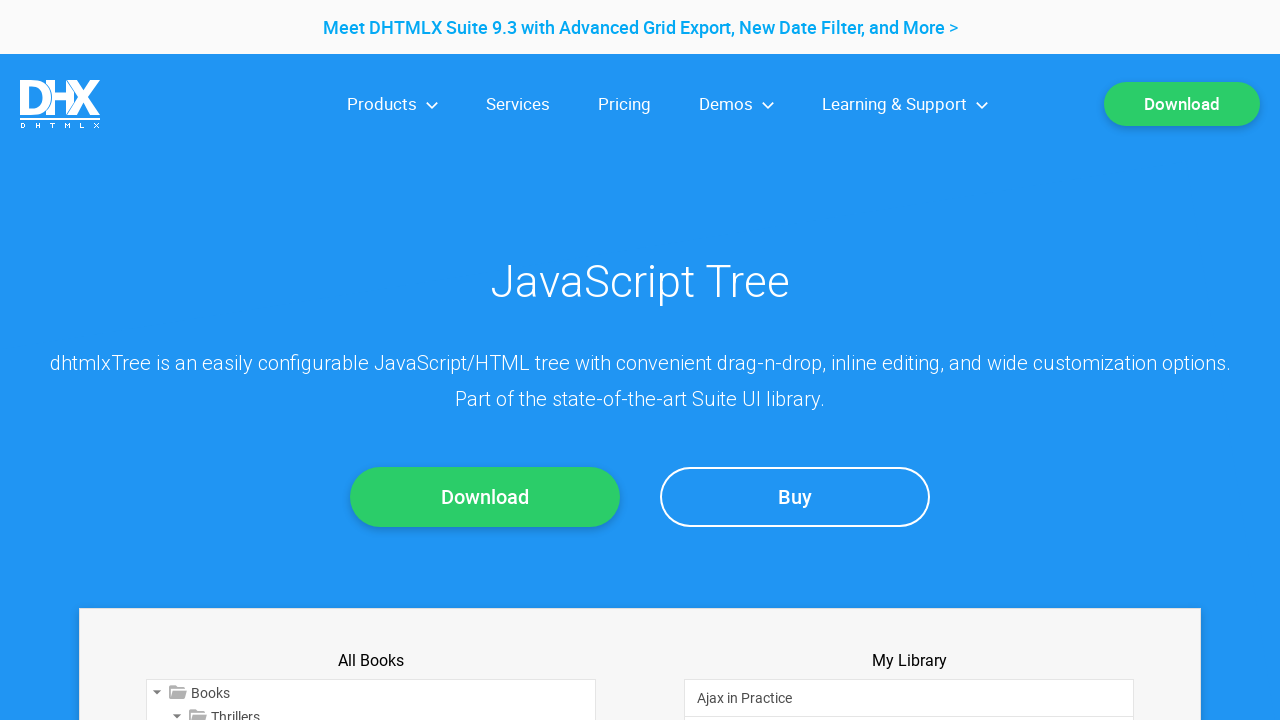

Waited 2 seconds for iframe to load
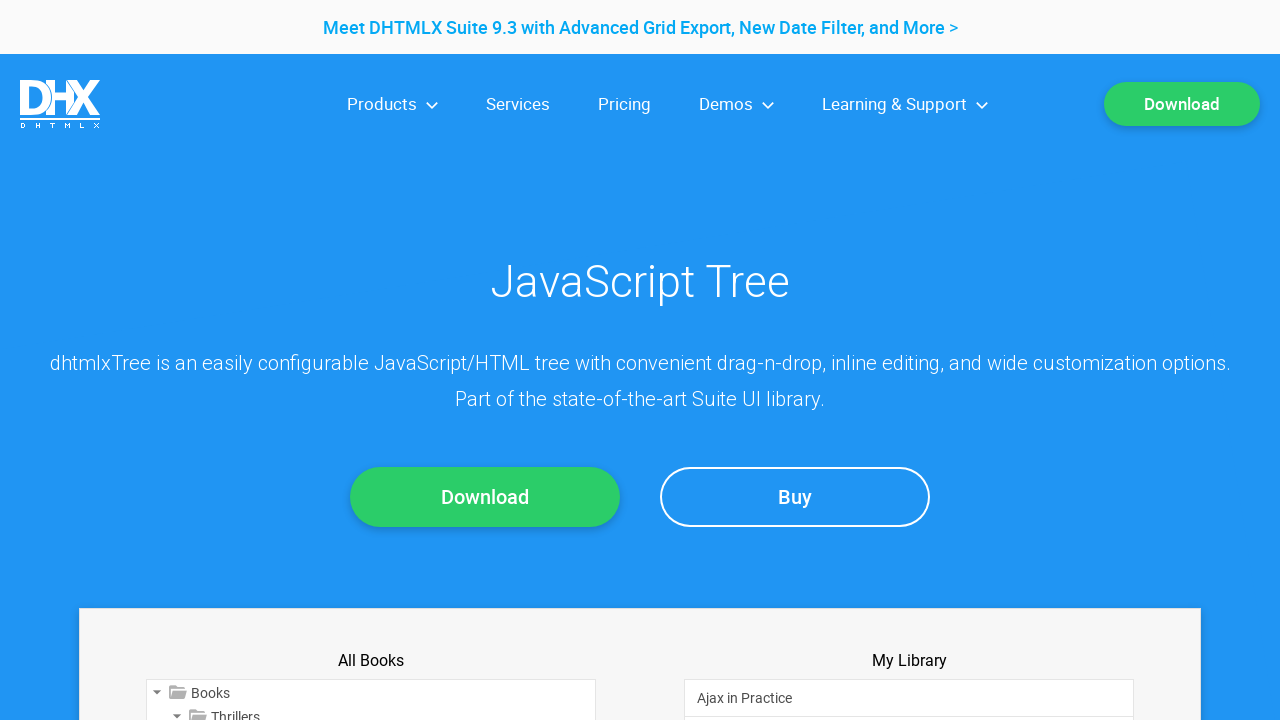

Scrolled page down 500 pixels to reveal tree elements
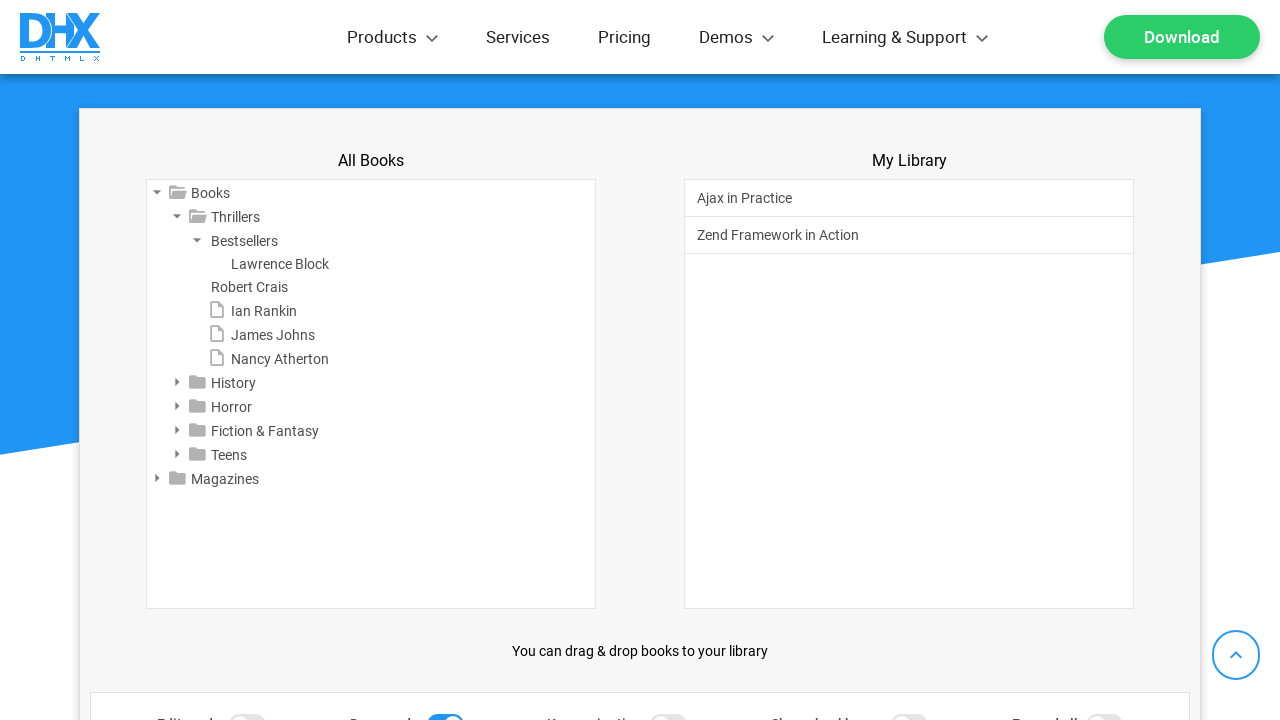

Waited 2 seconds for scroll animation to complete
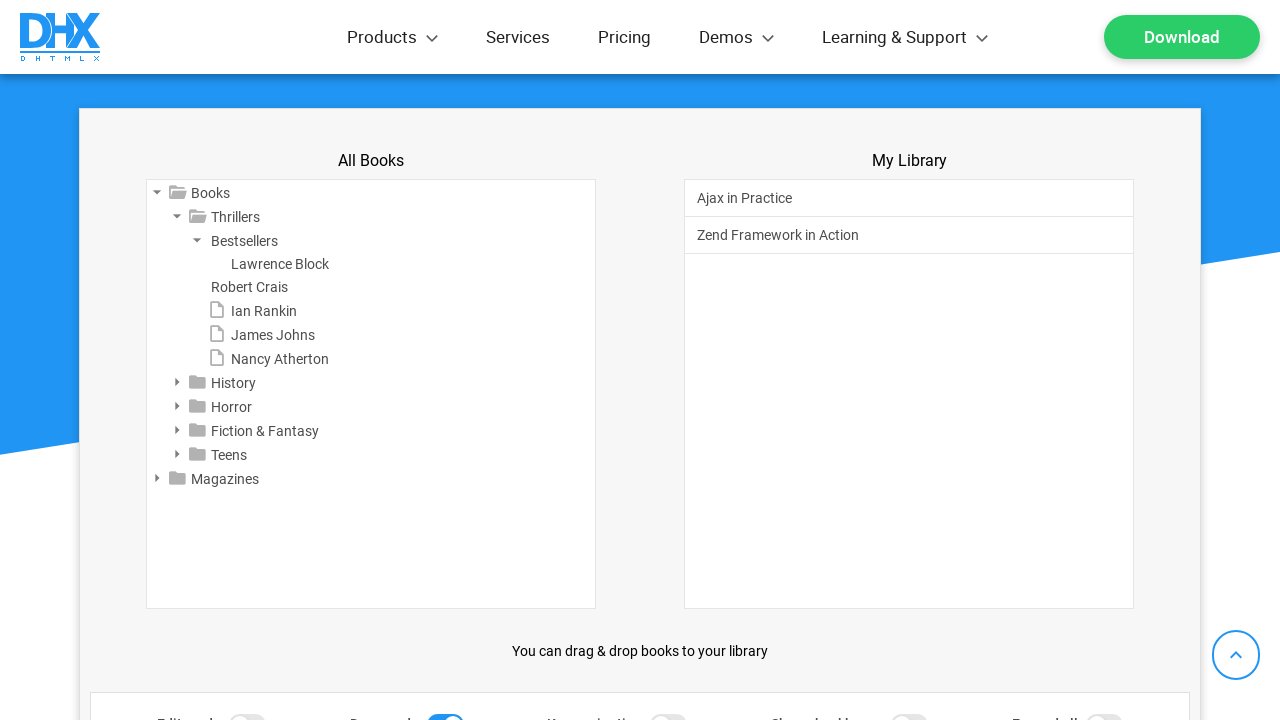

Located 'Lawrence Block' item in tree component
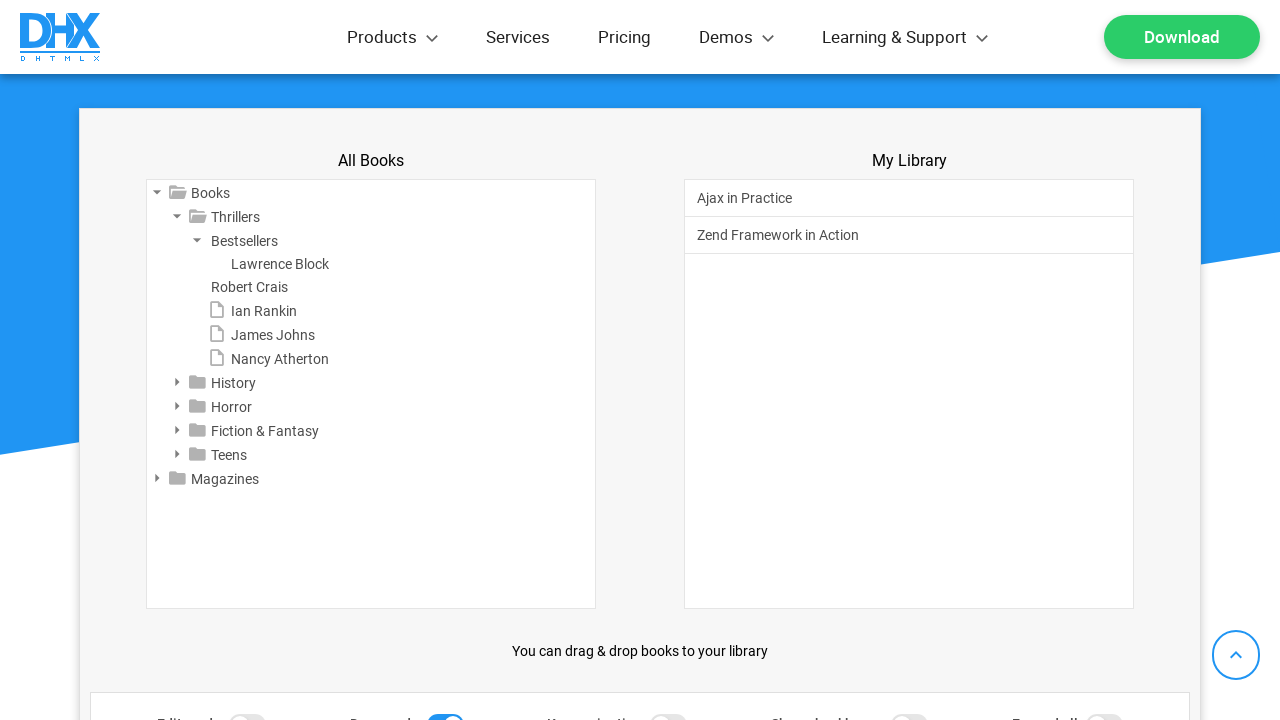

Located 'Zend Framework in Action' target item in tree component
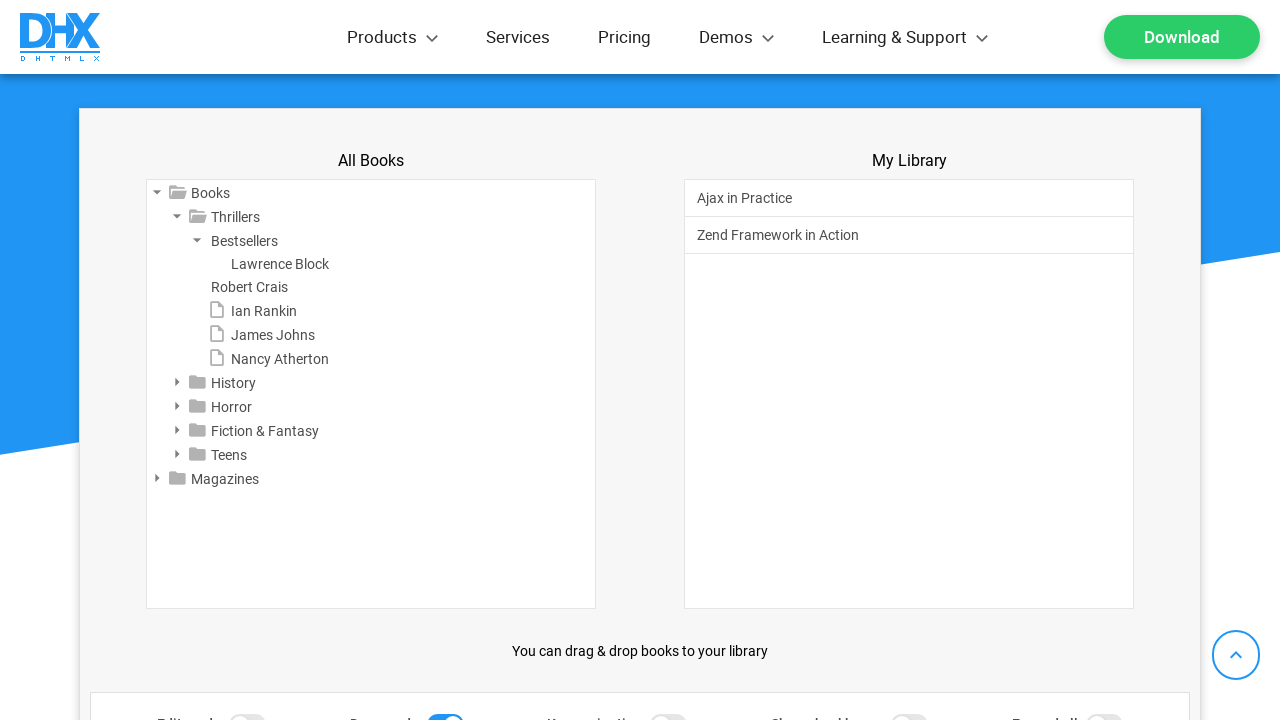

Dragged 'Lawrence Block' item to 'Zend Framework in Action' position at (909, 236)
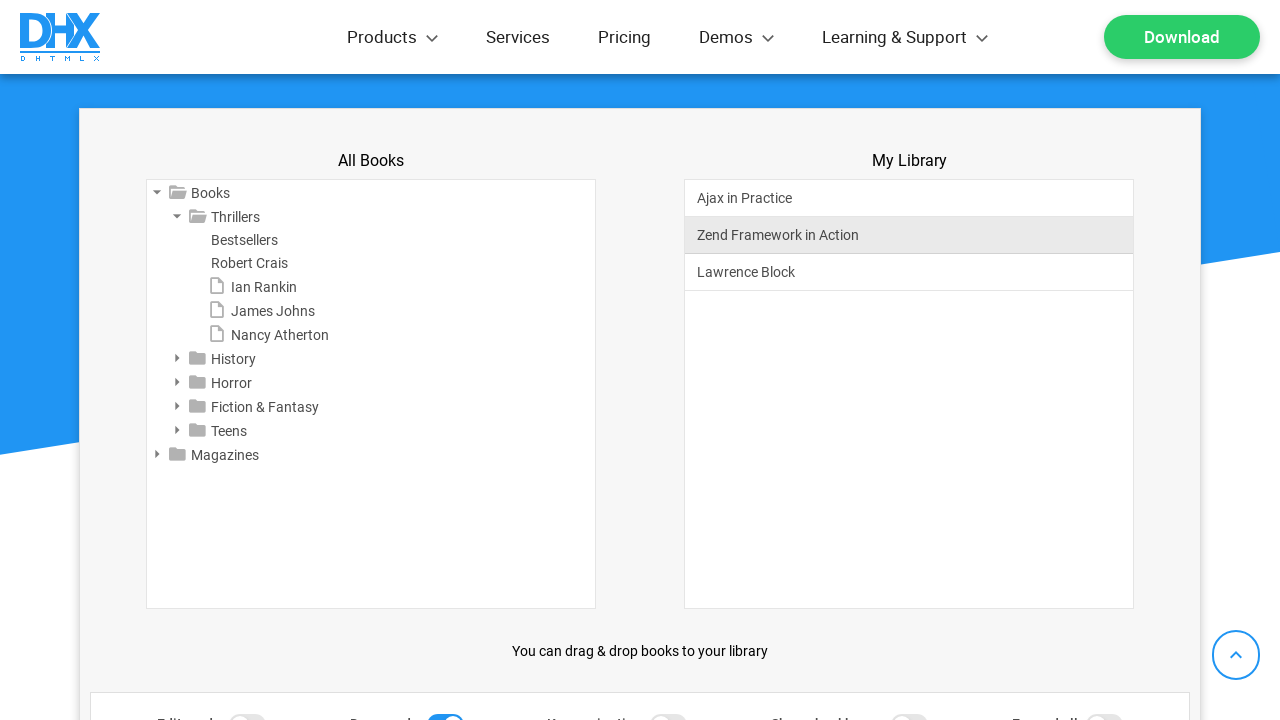

Waited 2 seconds for drag and drop operation to complete
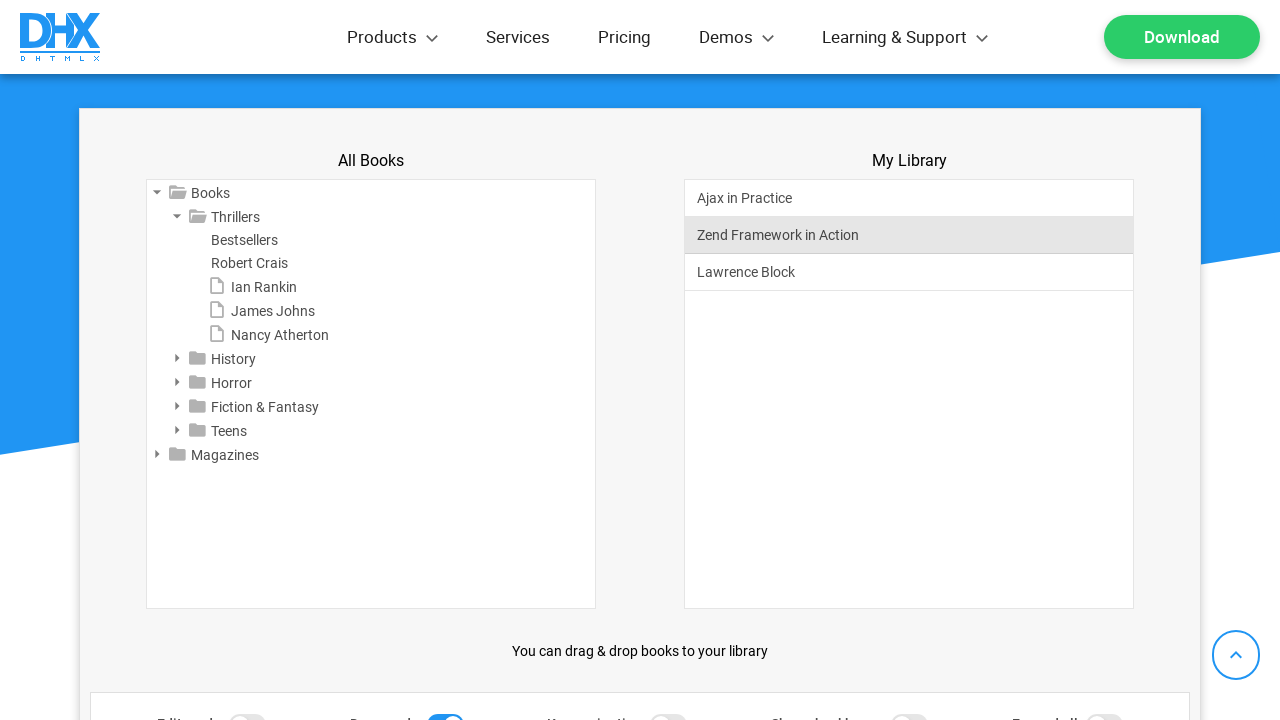

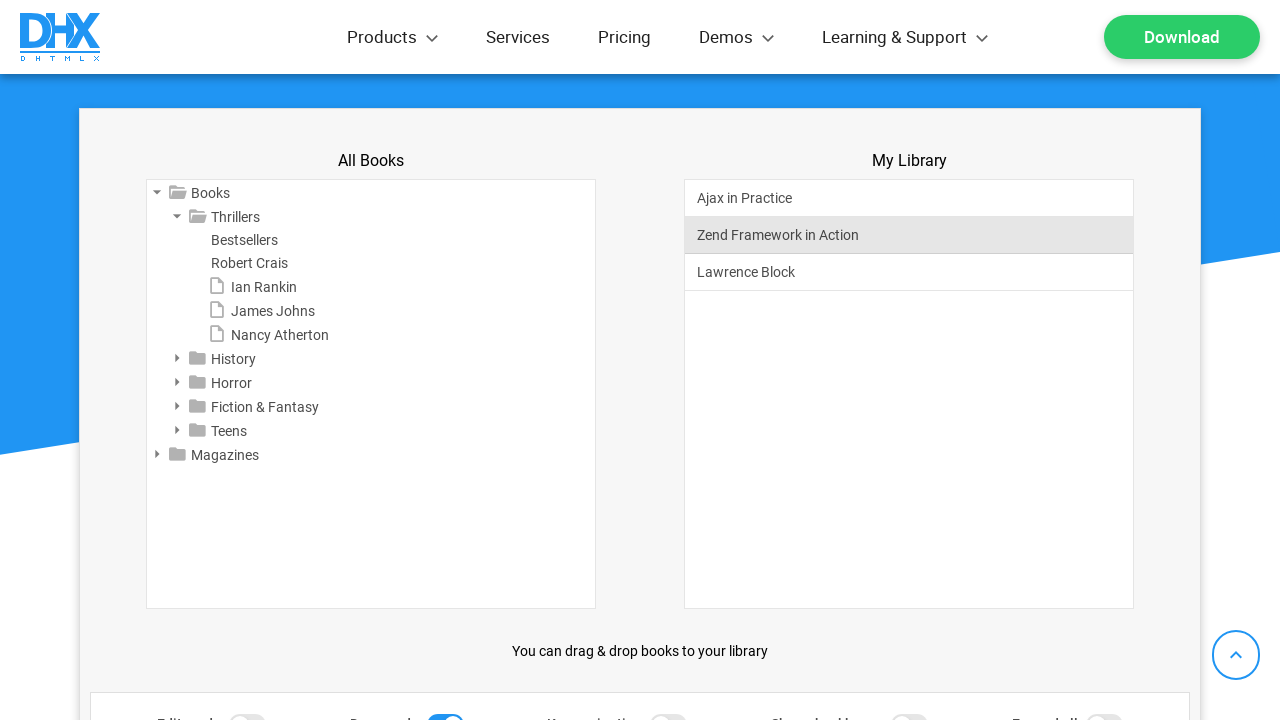